Calculates the sum of two numbers displayed on the page, selects the corresponding value from a dropdown menu, and submits the form

Starting URL: http://suninjuly.github.io/selects1.html

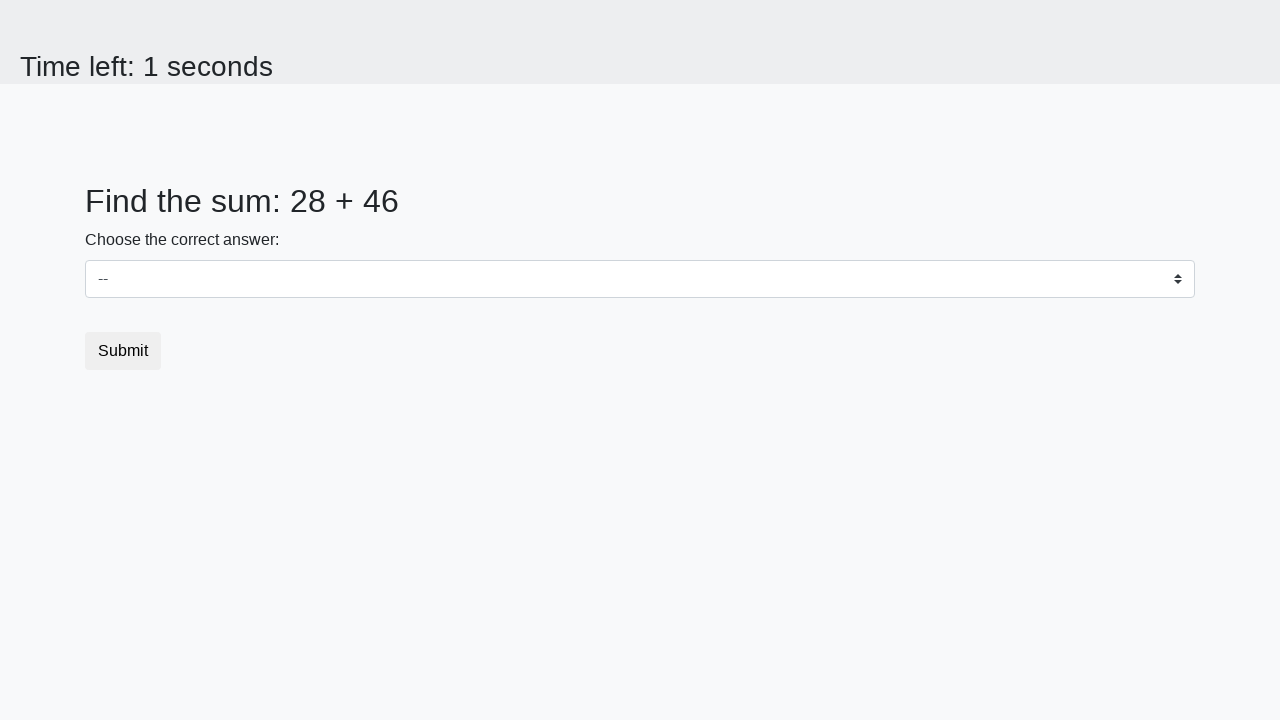

Extracted first number from #num1 element
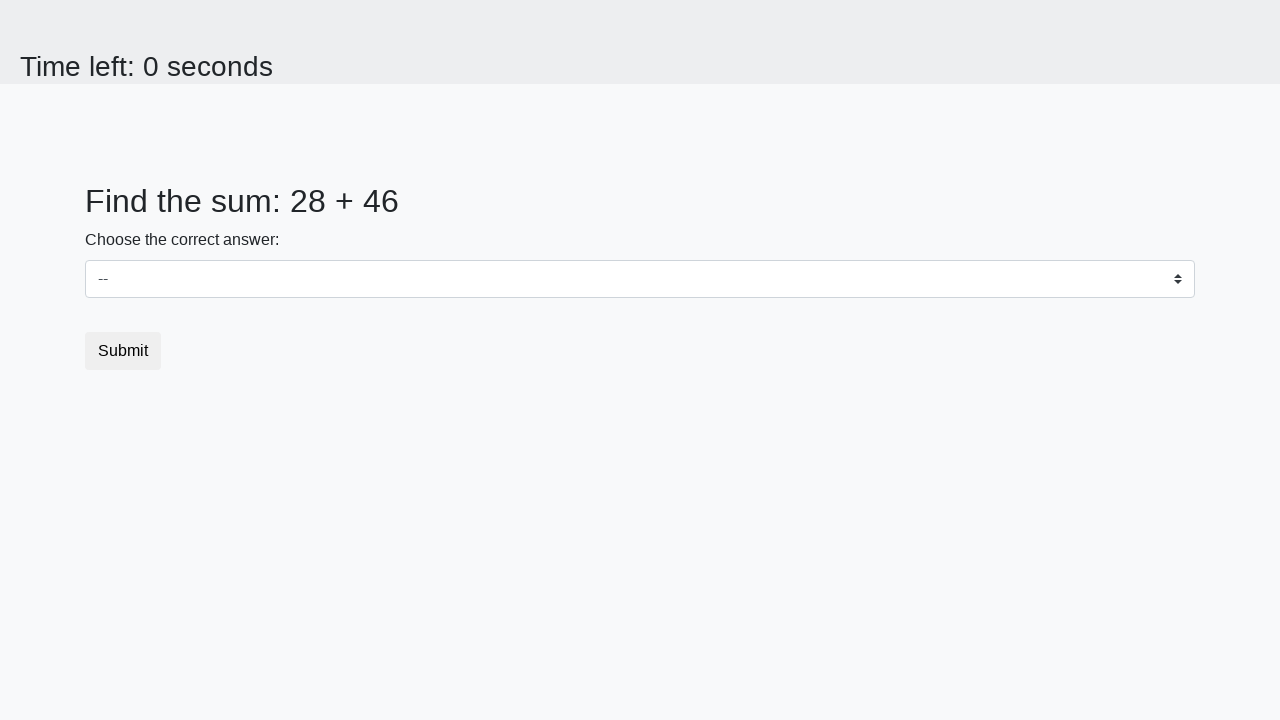

Extracted second number from #num2 element
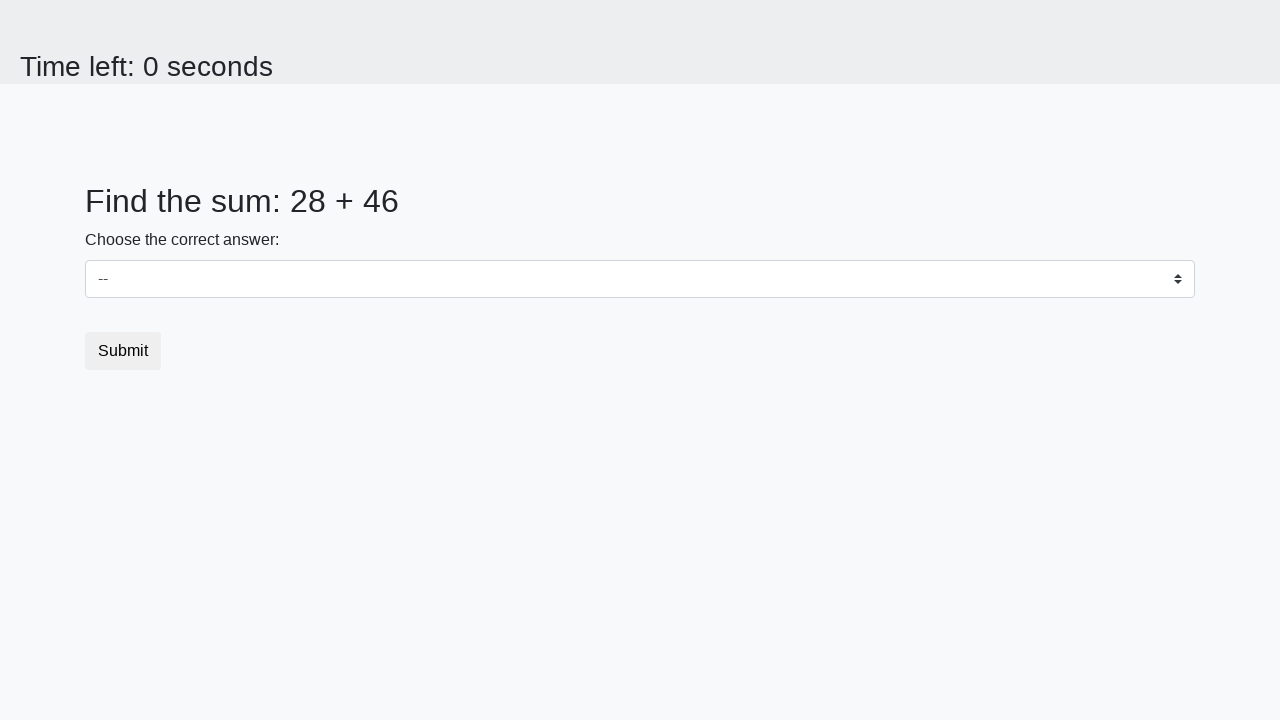

Calculated sum of two numbers: 28 + 46 = 74
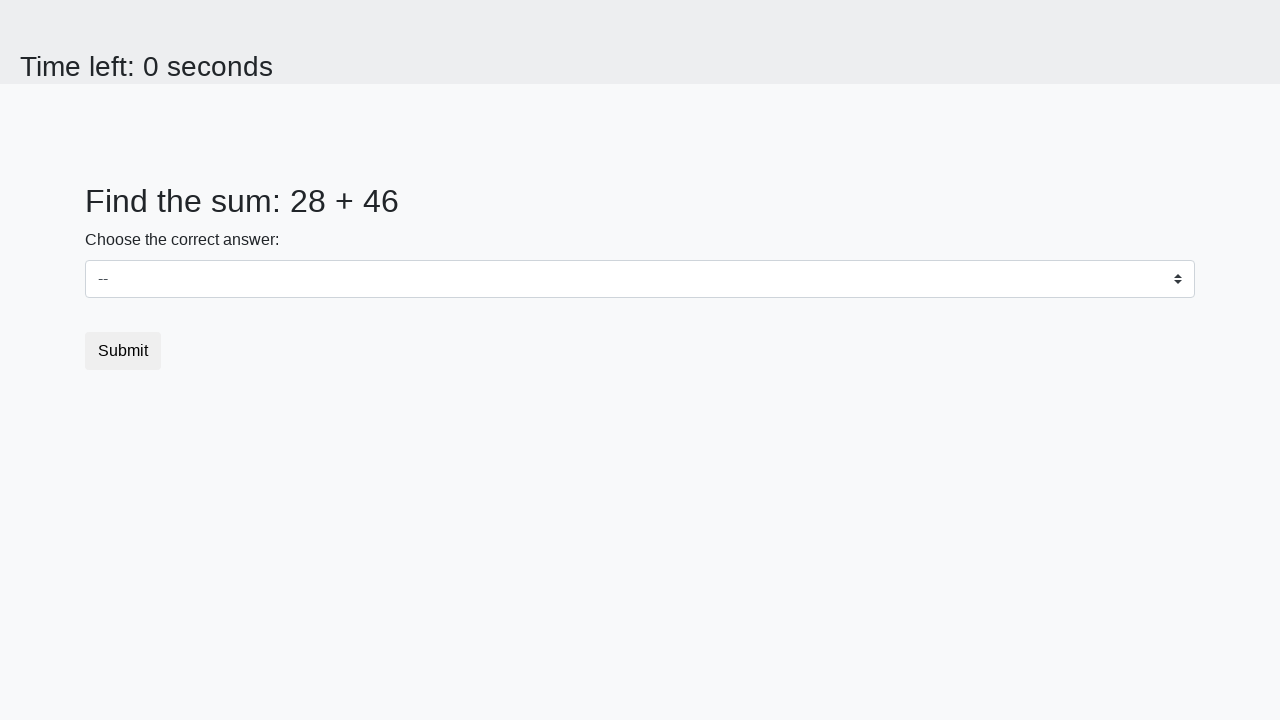

Selected sum value '74' from dropdown menu on select
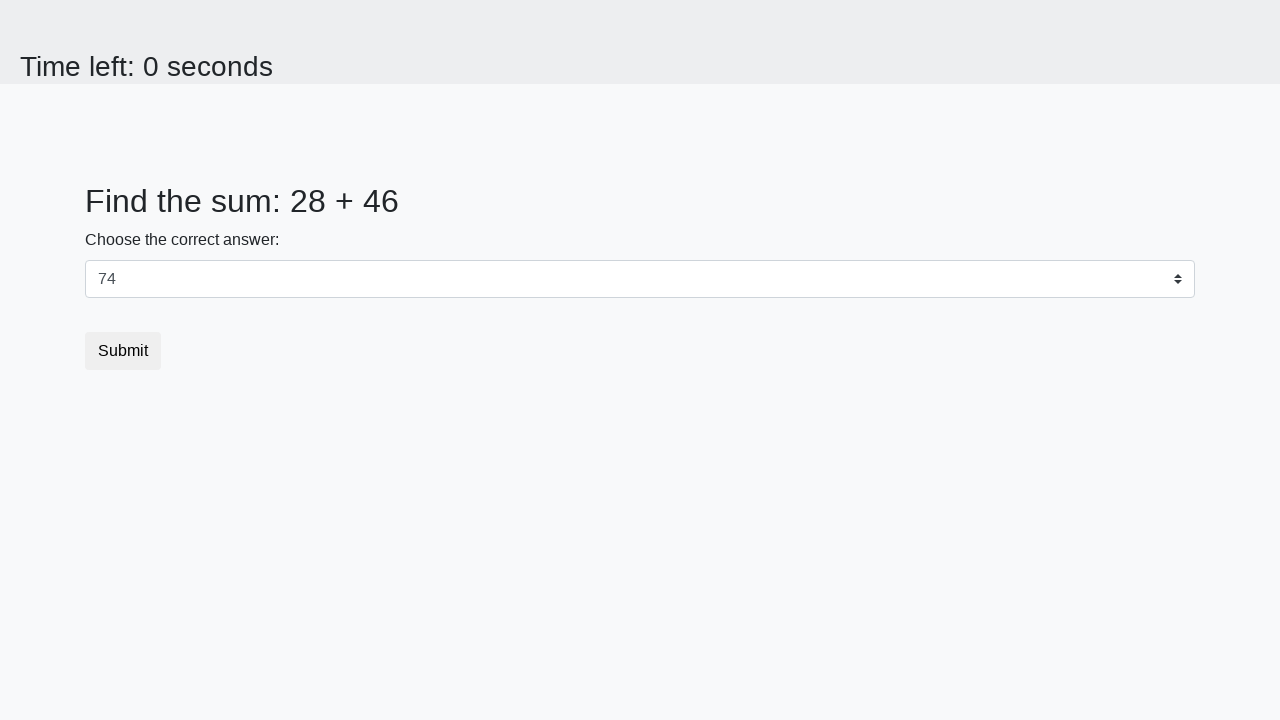

Clicked submit button to submit the form at (123, 351) on button.btn
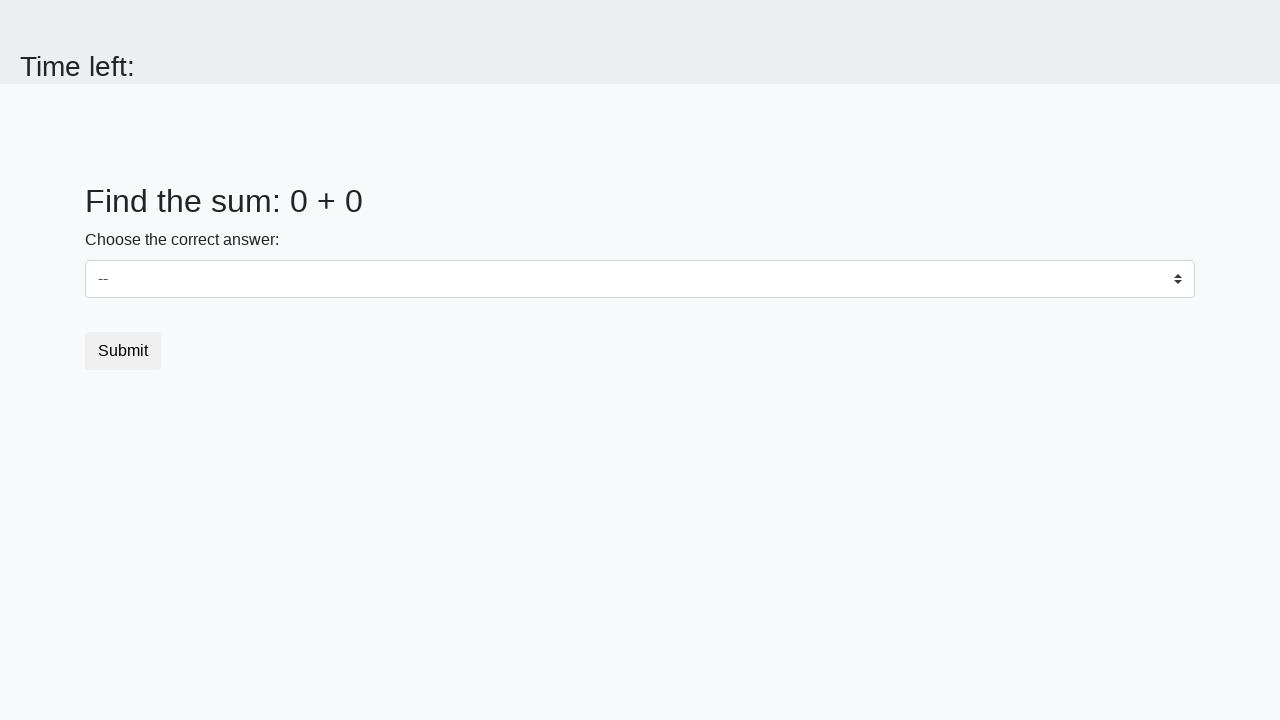

Waited for result page to load
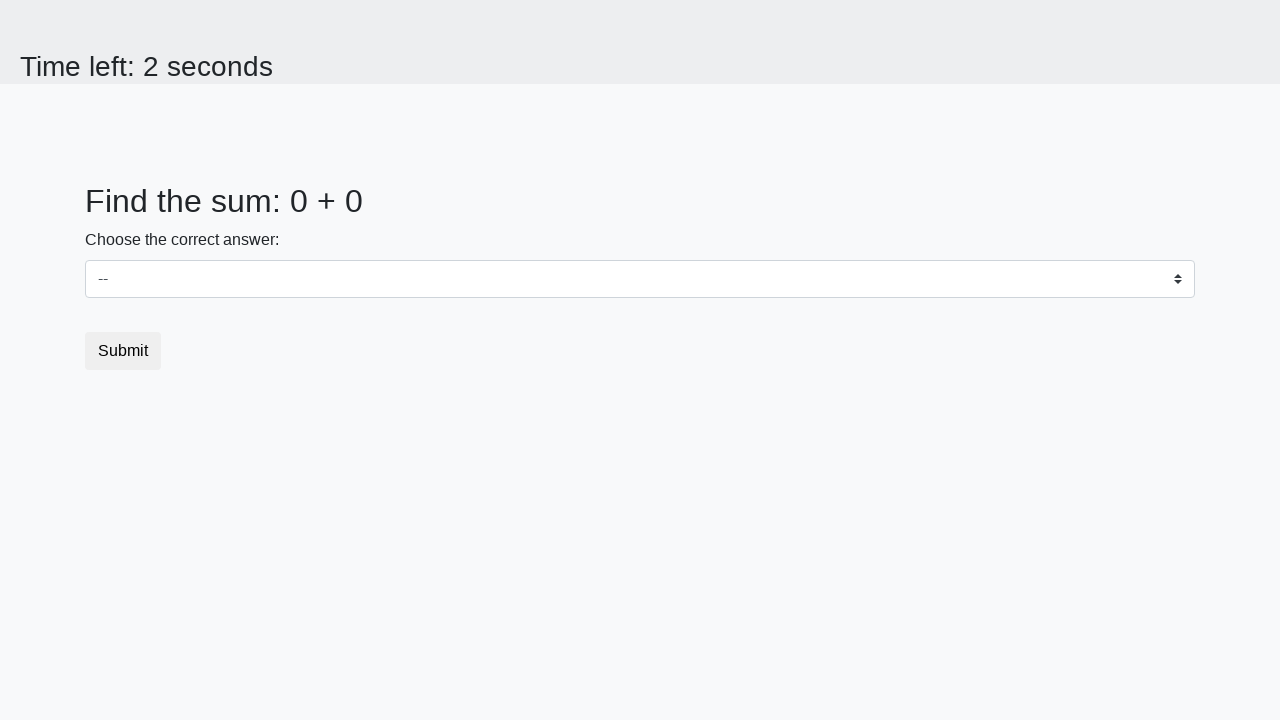

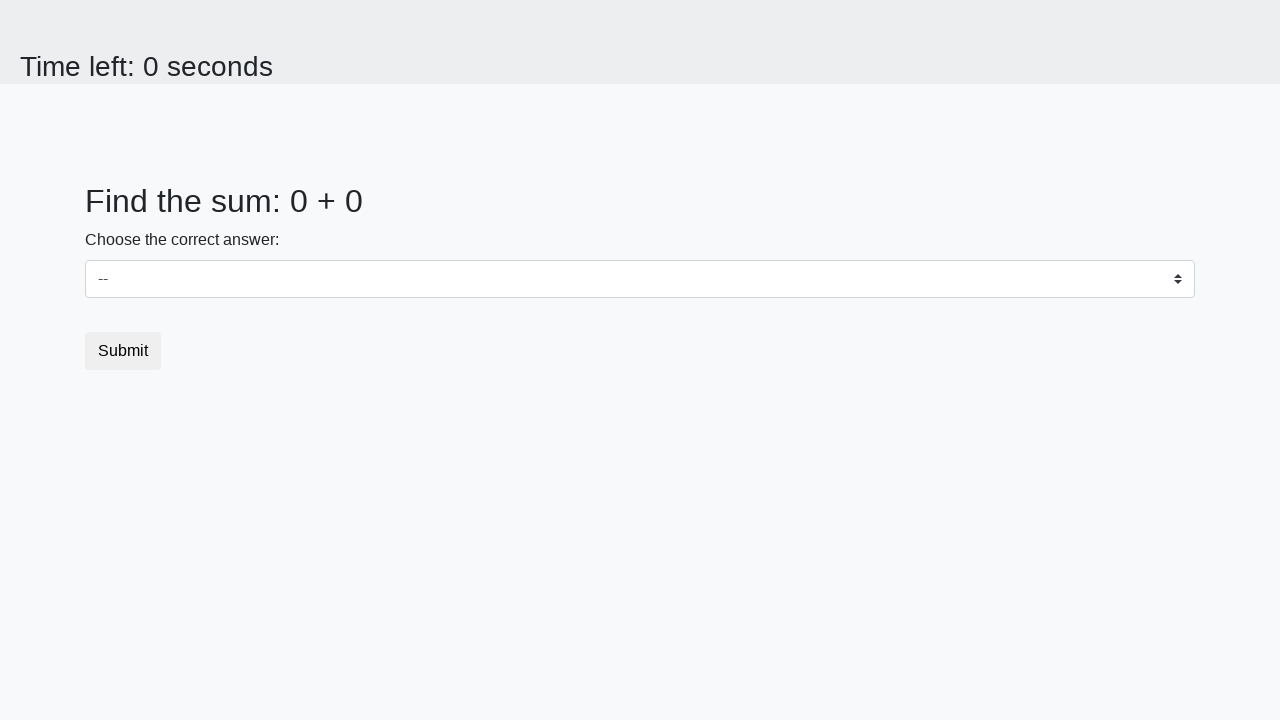